Tests unchecking checkboxes by navigating to the checkboxes page and unchecking both checkboxes

Starting URL: https://practice.cydeo.com/

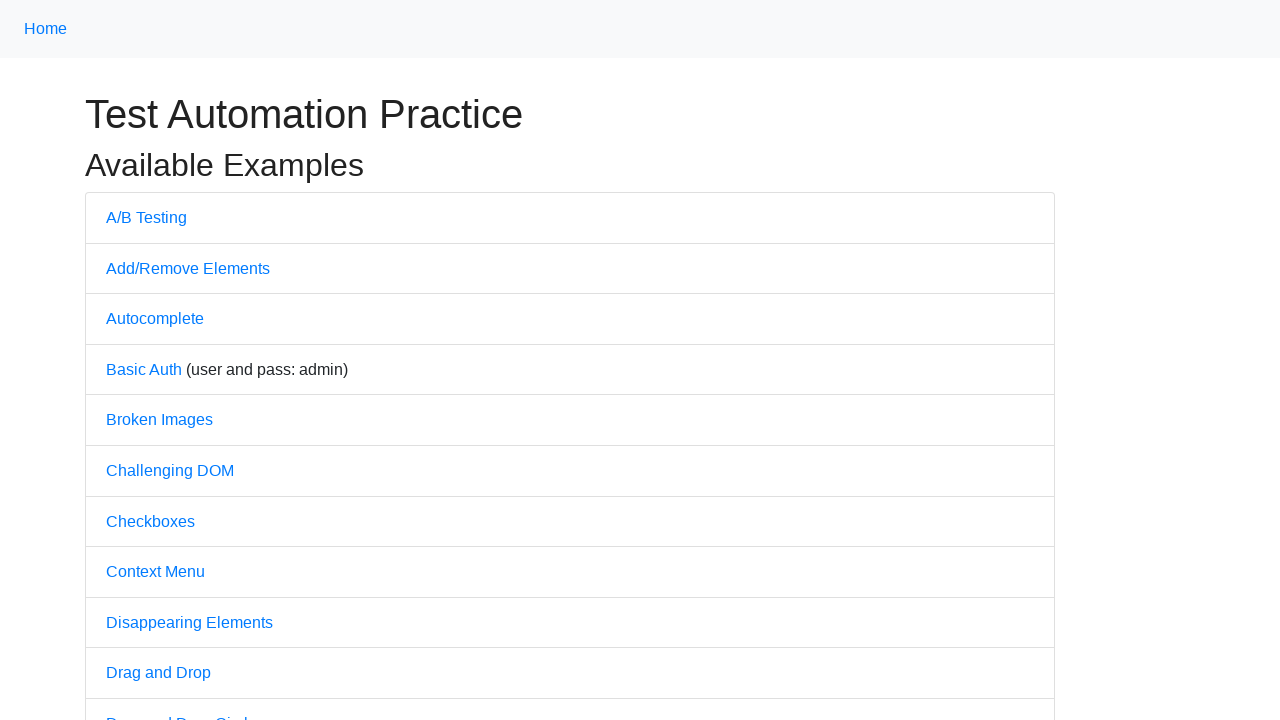

Clicked on the checkboxes link at (150, 521) on a[href='/checkboxes']
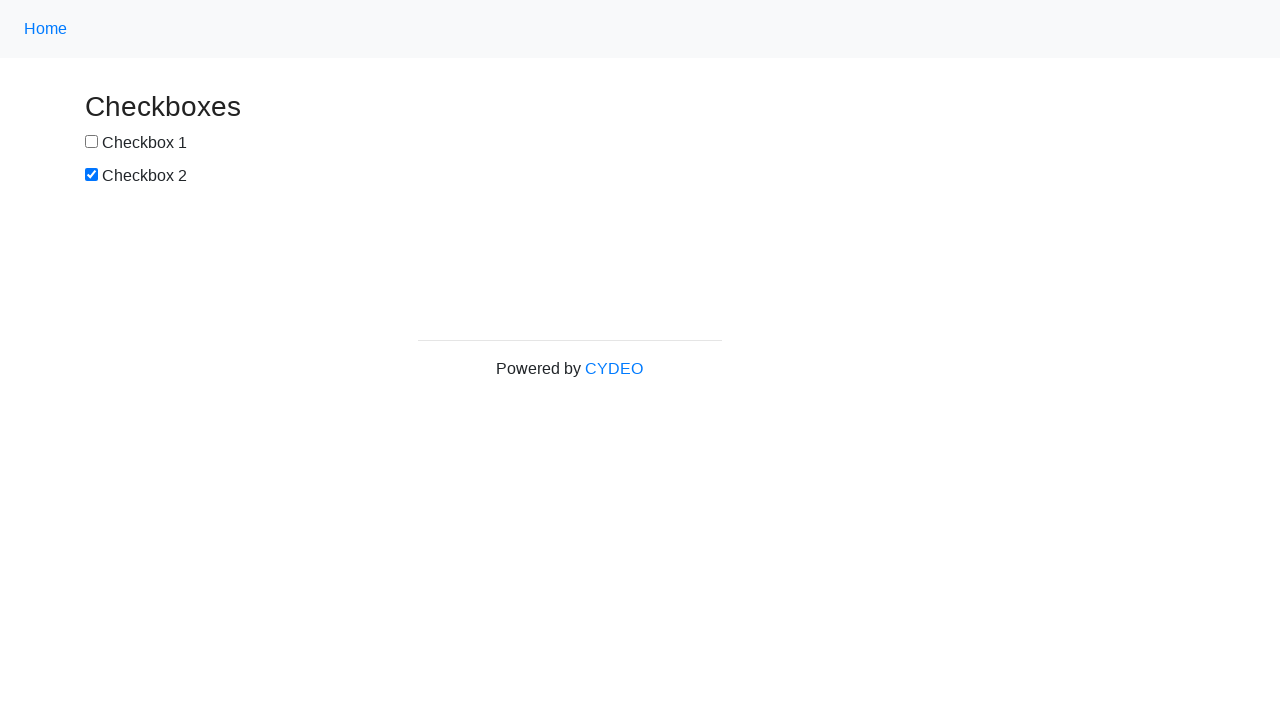

Located checkbox1 element
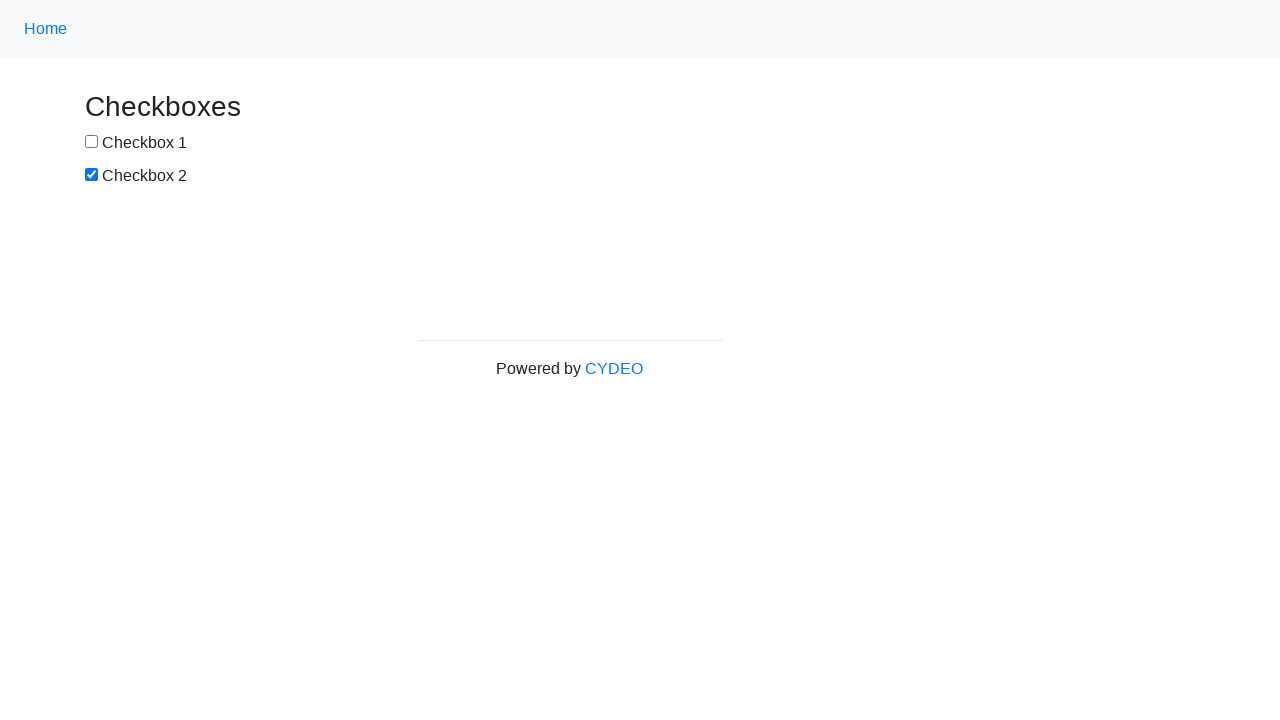

Located checkbox2 element
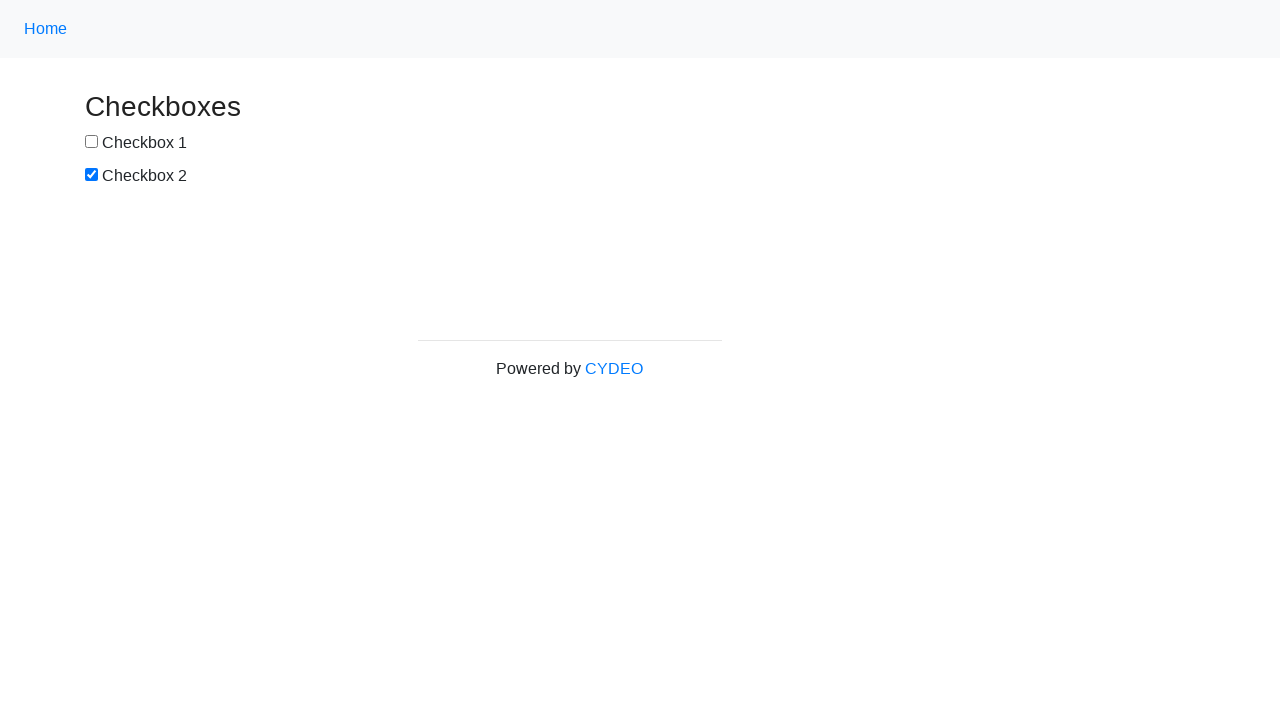

Verified checkbox1 is initially unchecked
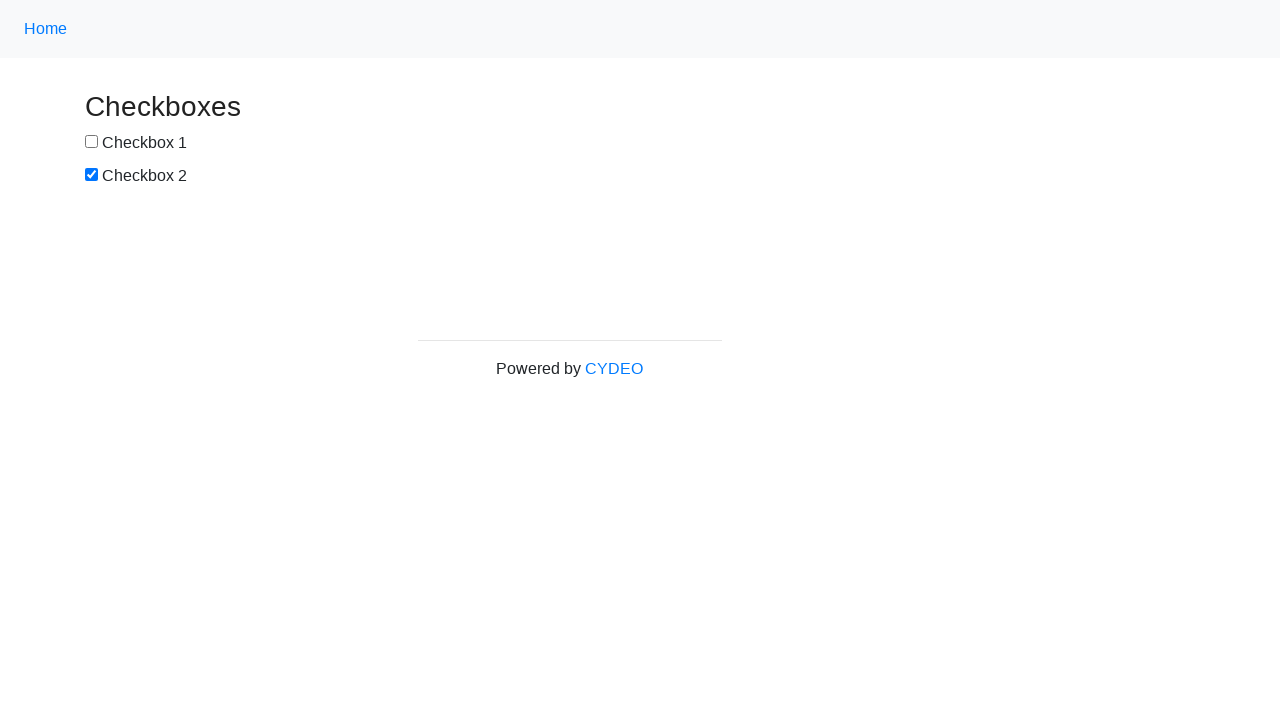

Unchecked checkbox1 on input#box1
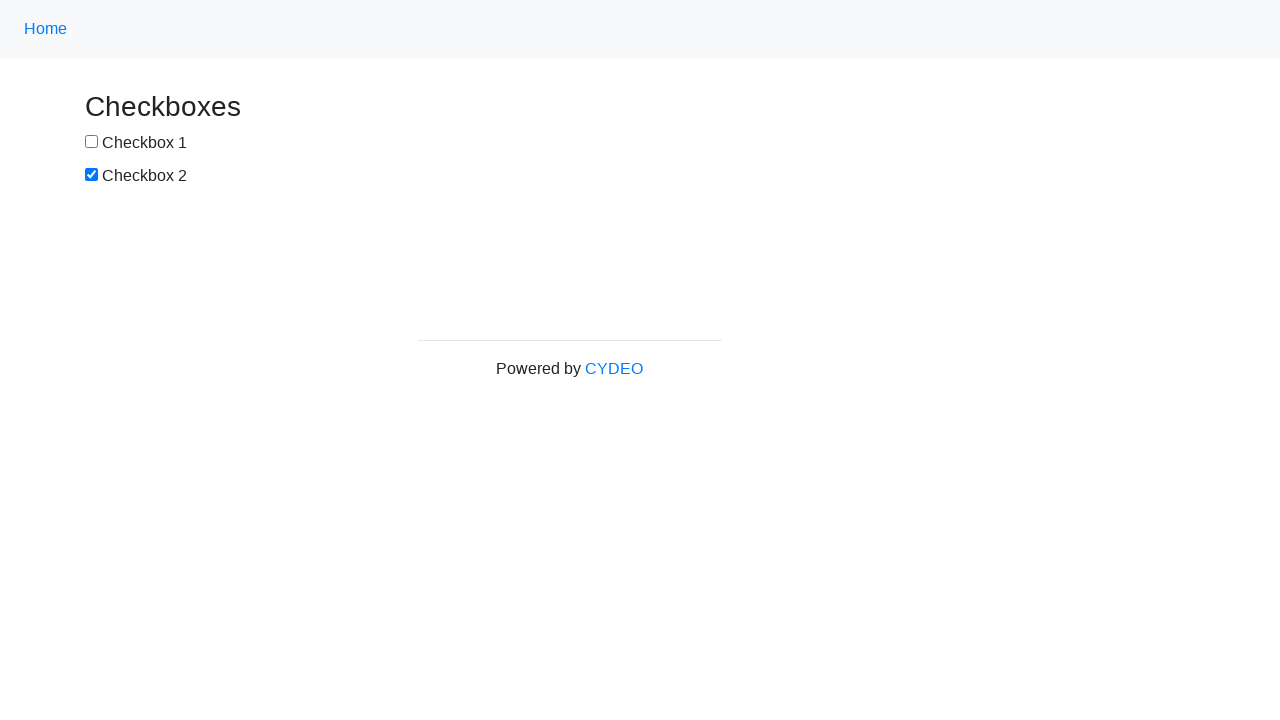

Verified checkbox1 is not checked
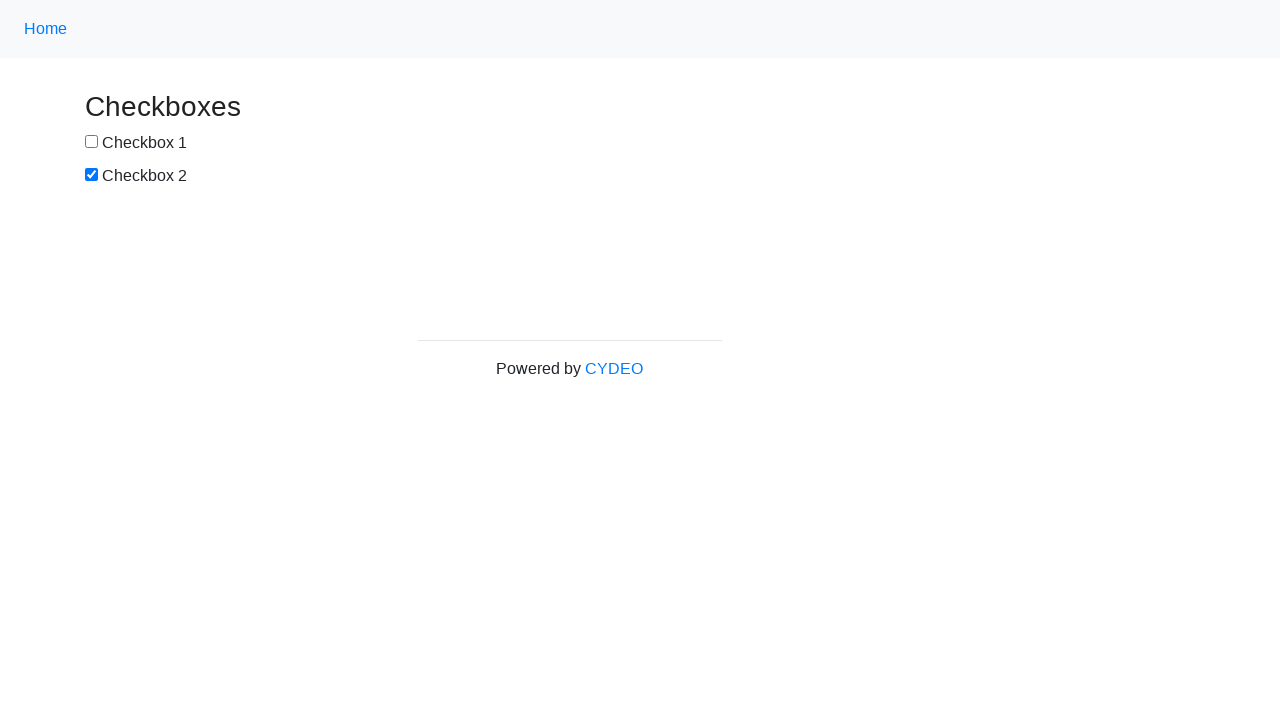

Unchecked checkbox2 at (92, 175) on input#box2
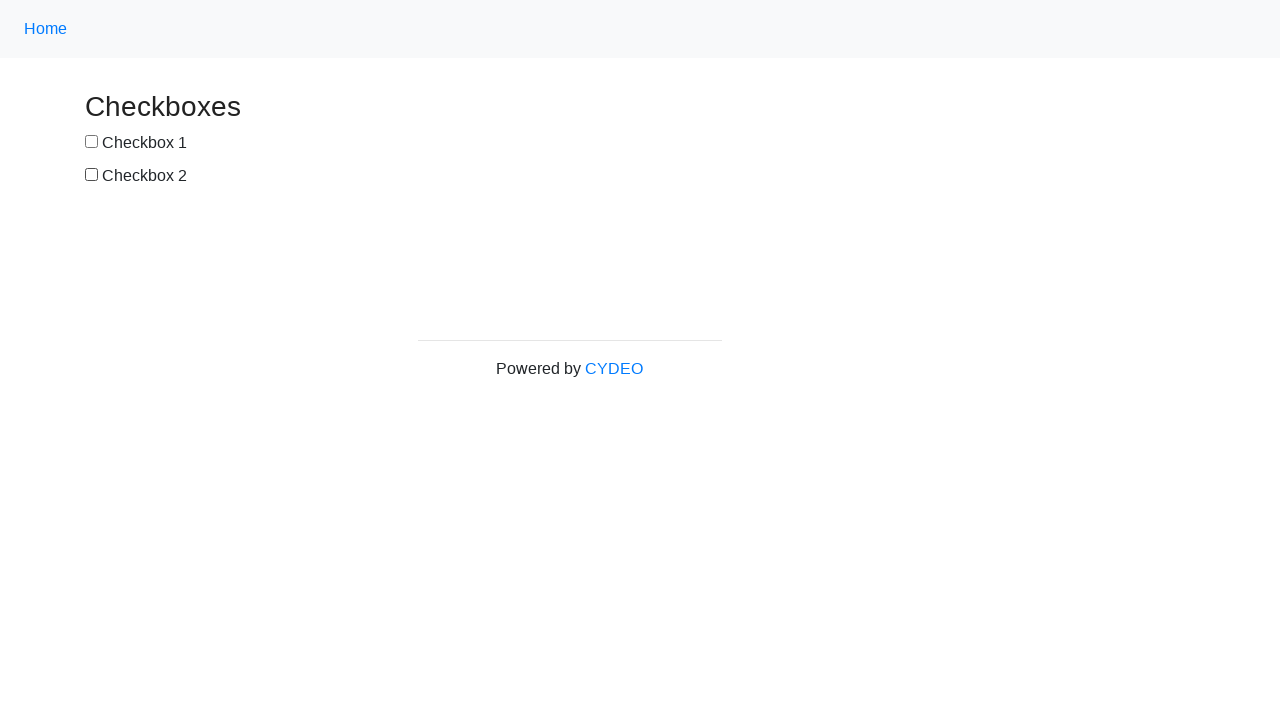

Verified checkbox1 is still not checked
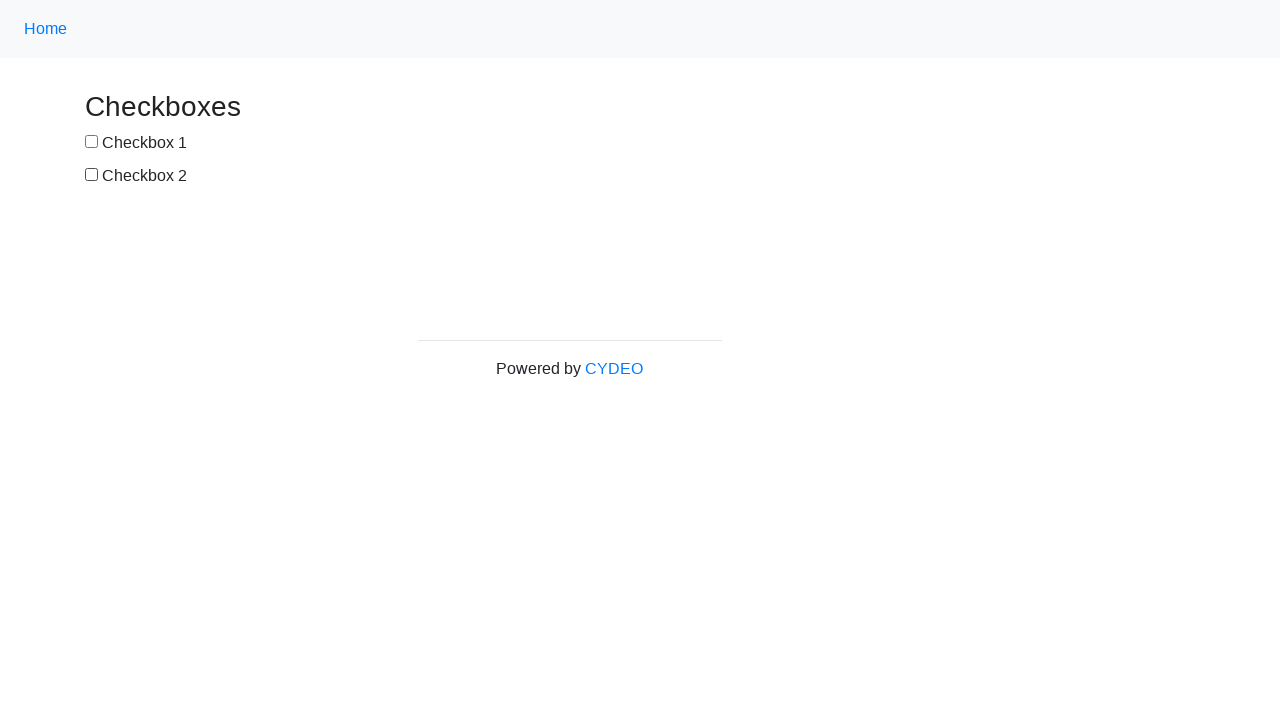

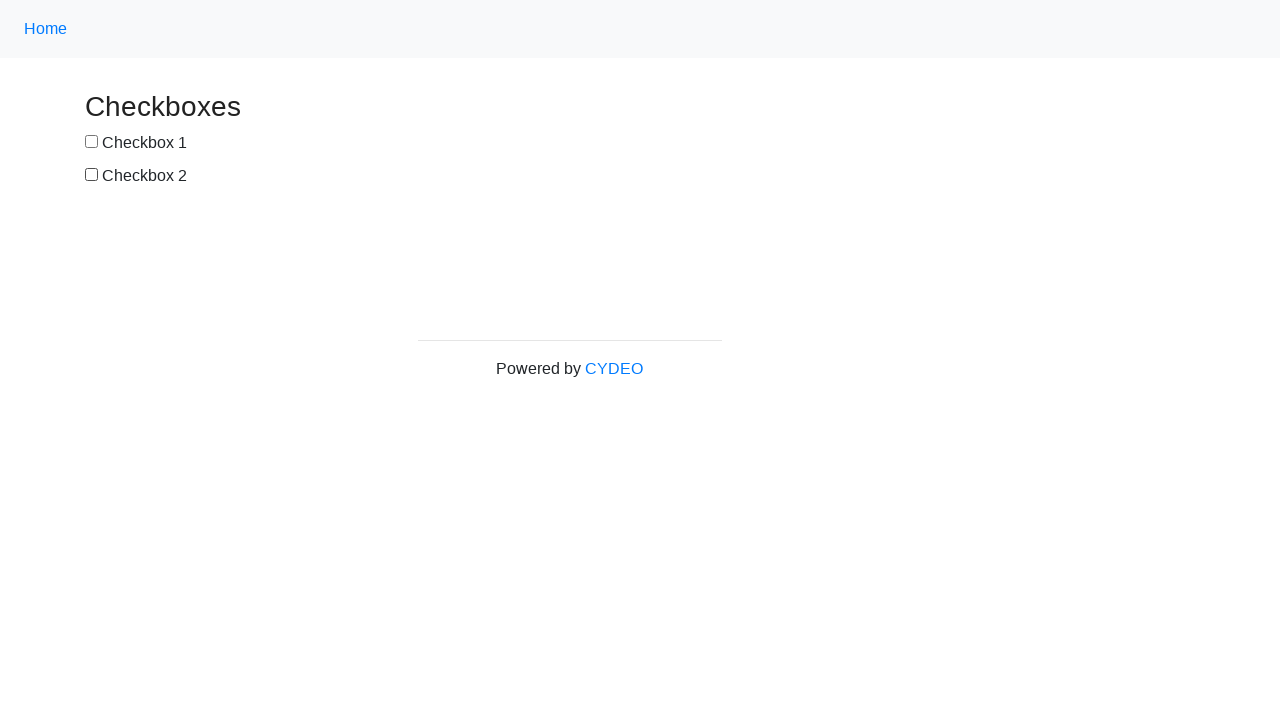